Tests double-click functionality by switching to an iframe and double-clicking on text to verify the style attribute changes to include "red"

Starting URL: https://www.w3schools.com/tags/tryit.asp?filename=tryhtml5_ev_ondblclick2

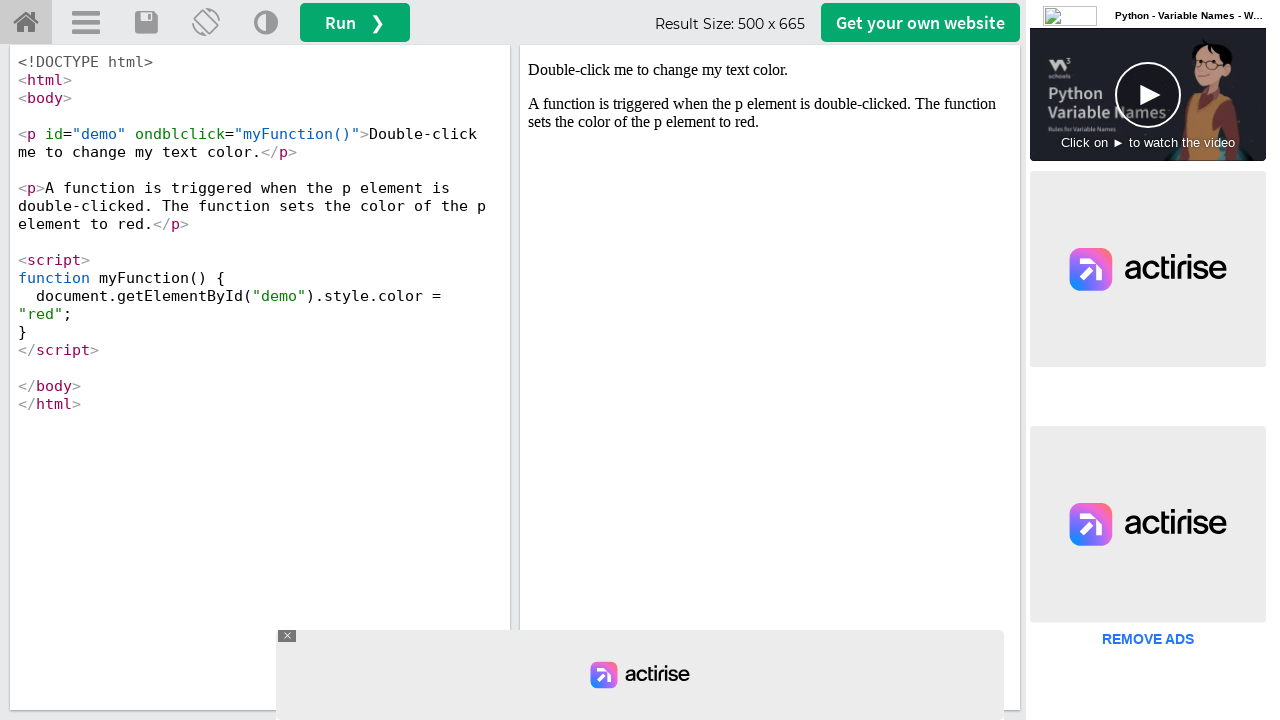

Located iframe with ID 'iframeResult'
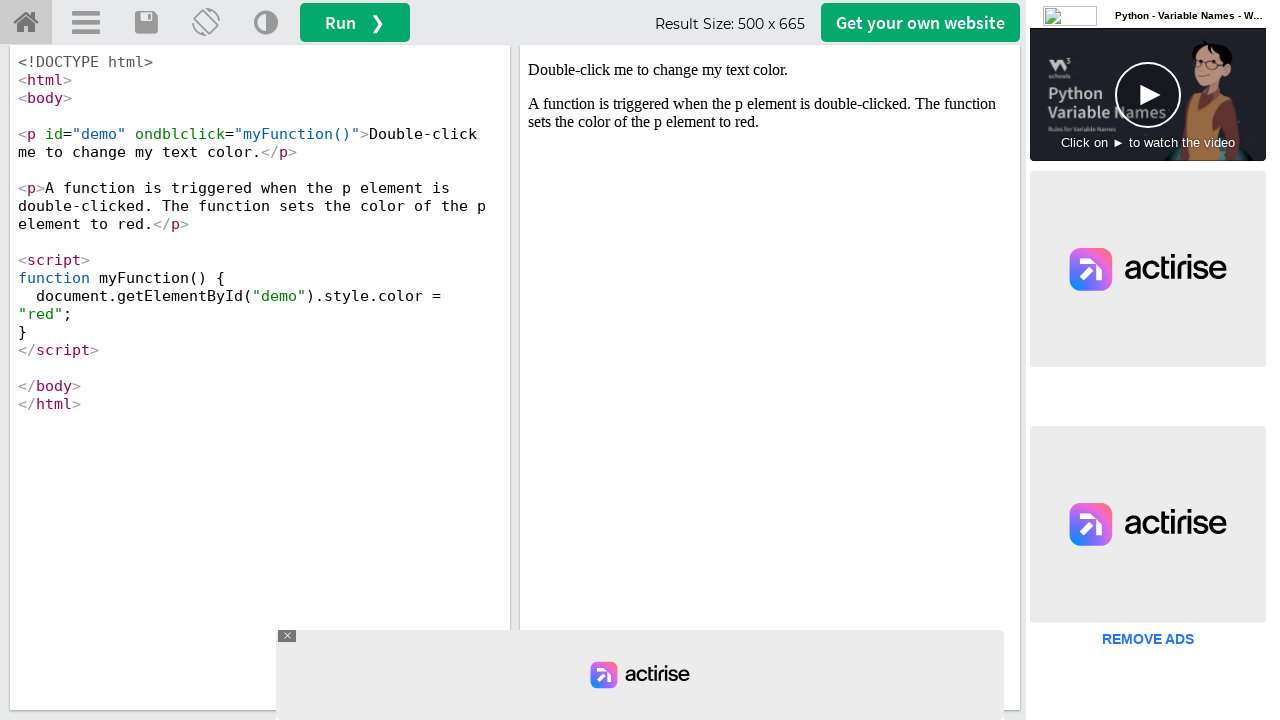

Double-clicked on the demo element inside iframe at (770, 70) on #iframeResult >> internal:control=enter-frame >> #demo
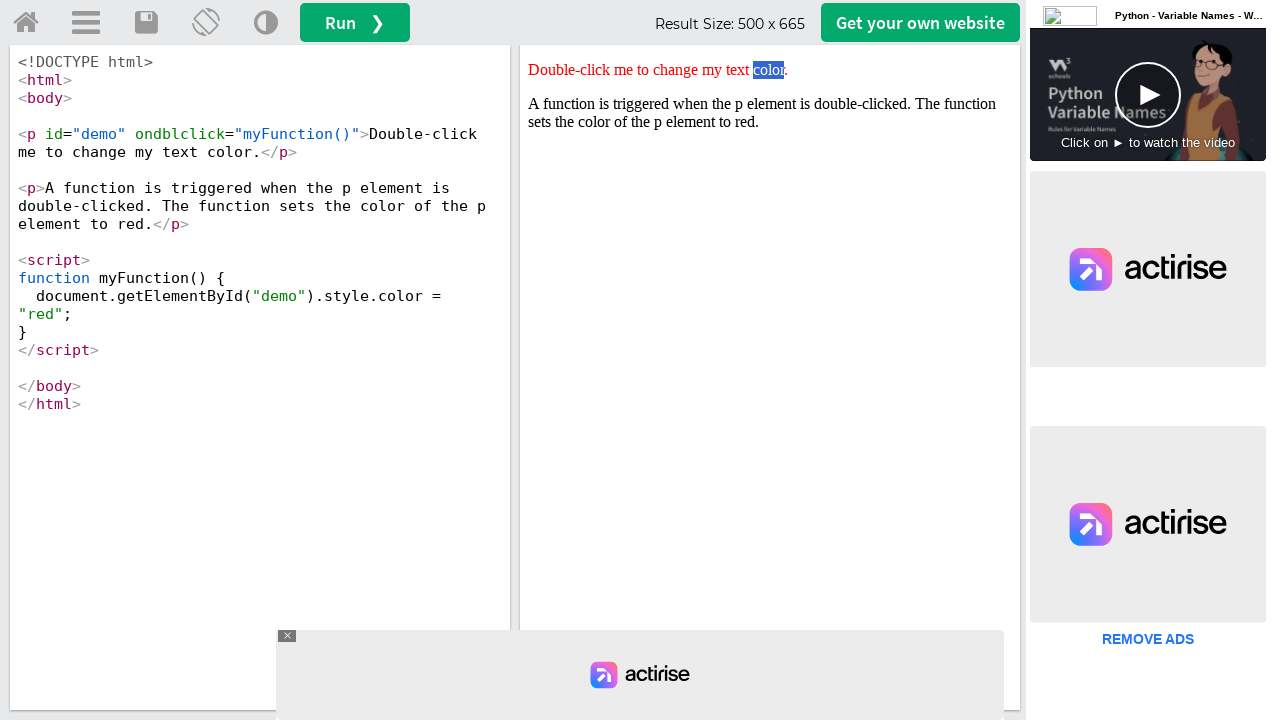

Retrieved style attribute from demo element
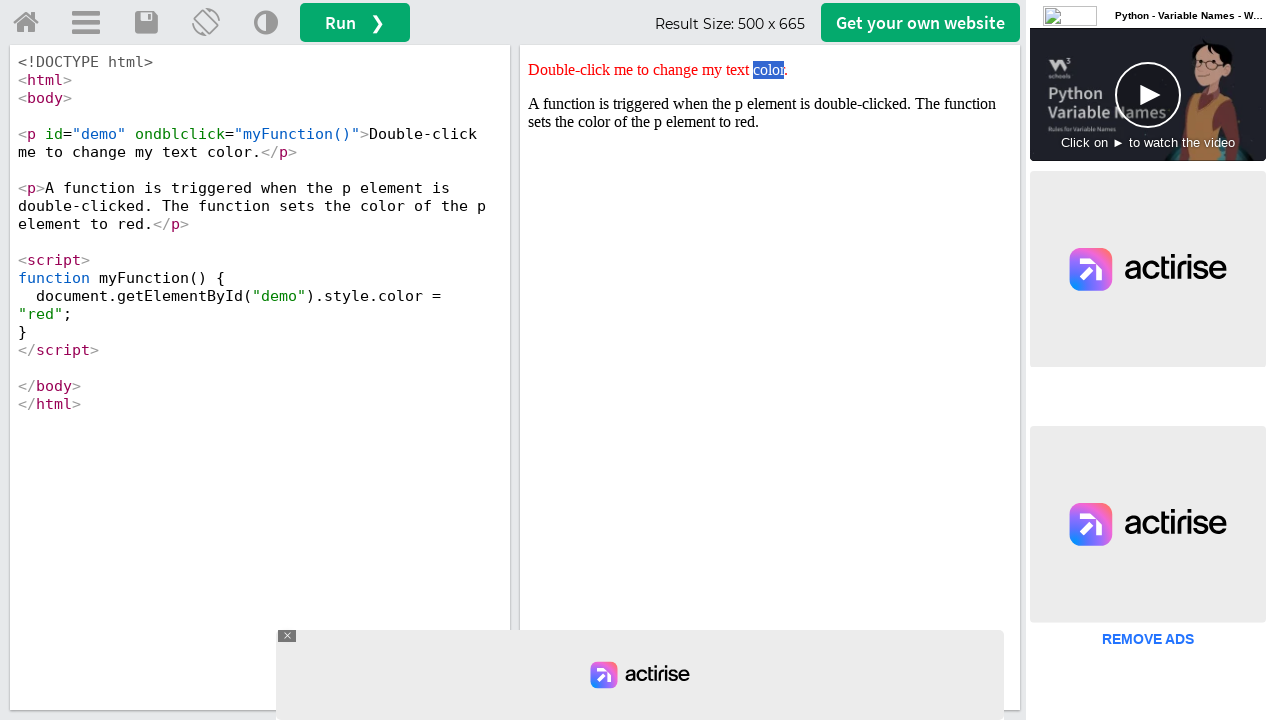

Verified that 'red' is present in the style attribute
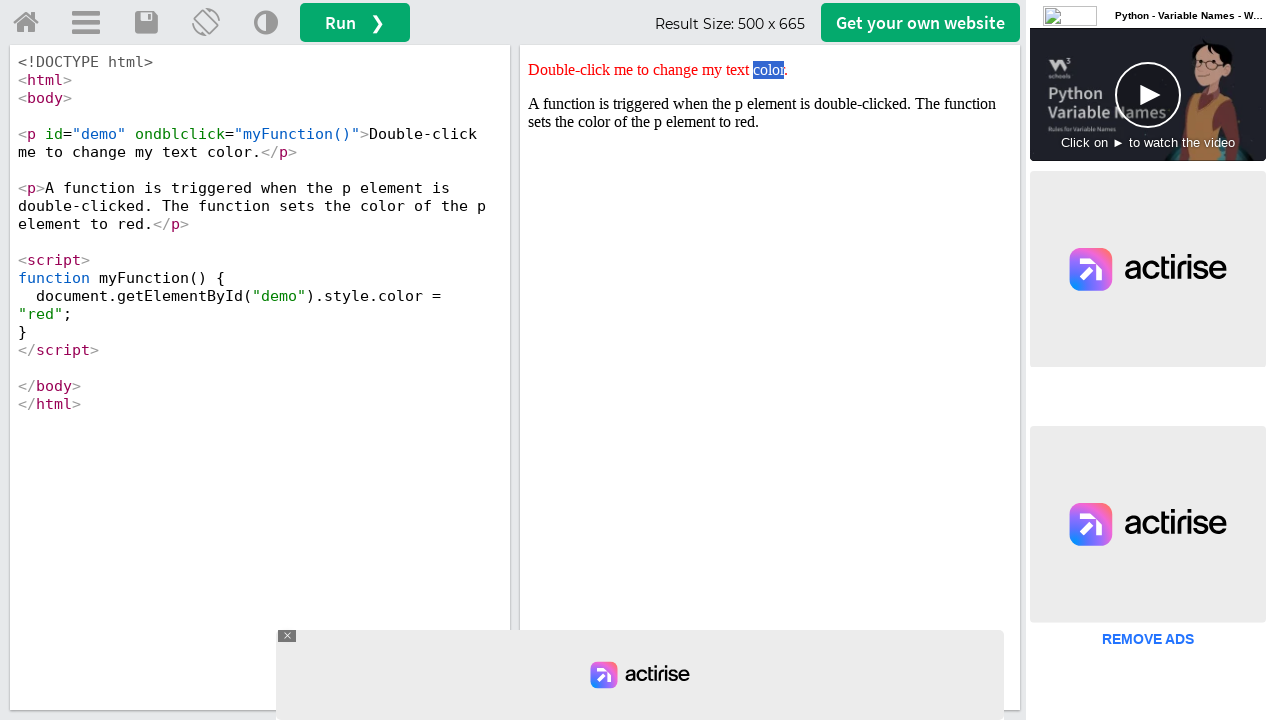

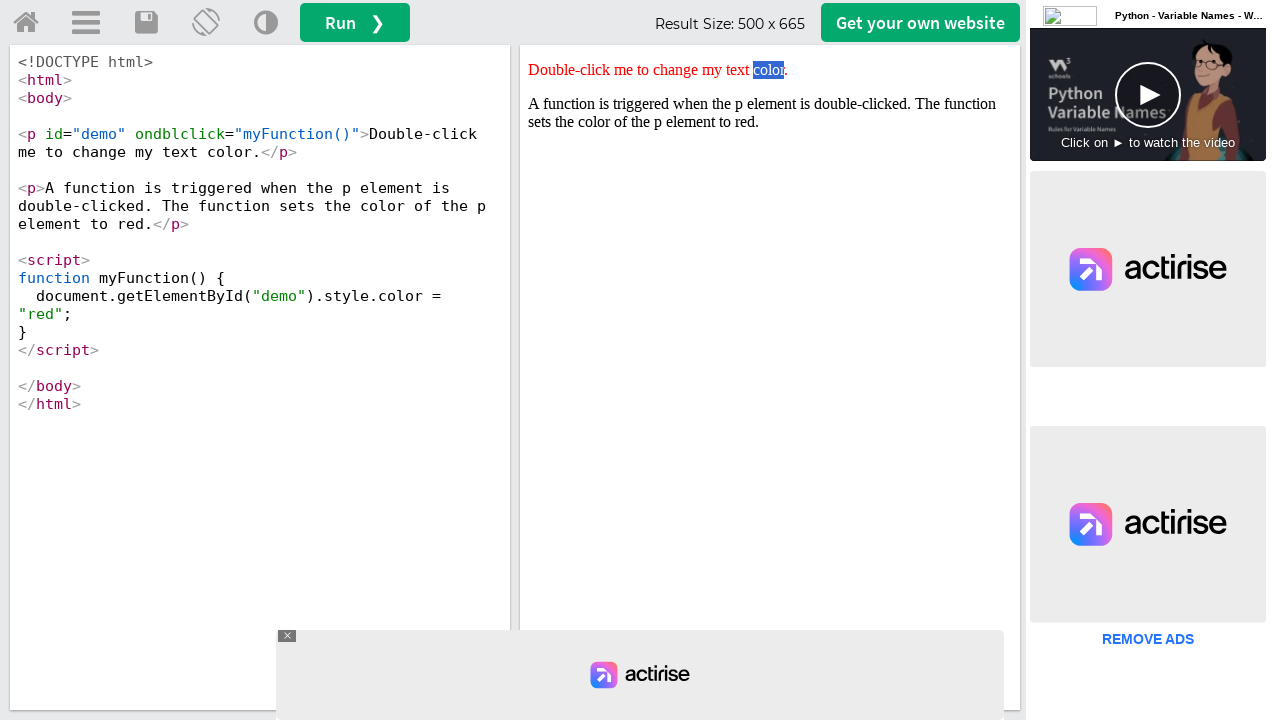